Tests window switching functionality by clicking a link that opens a new window, verifying content in both windows, and switching between them

Starting URL: https://the-internet.herokuapp.com/windows

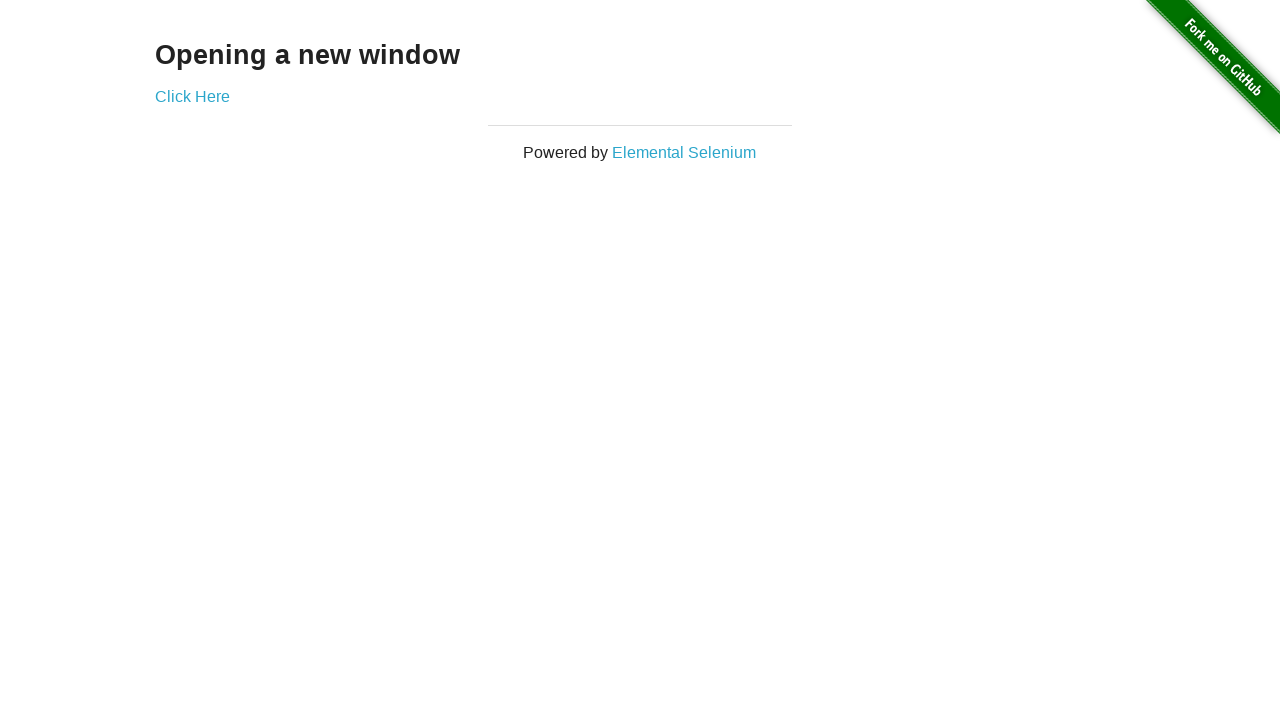

Verified main page heading text is 'Opening a new window'
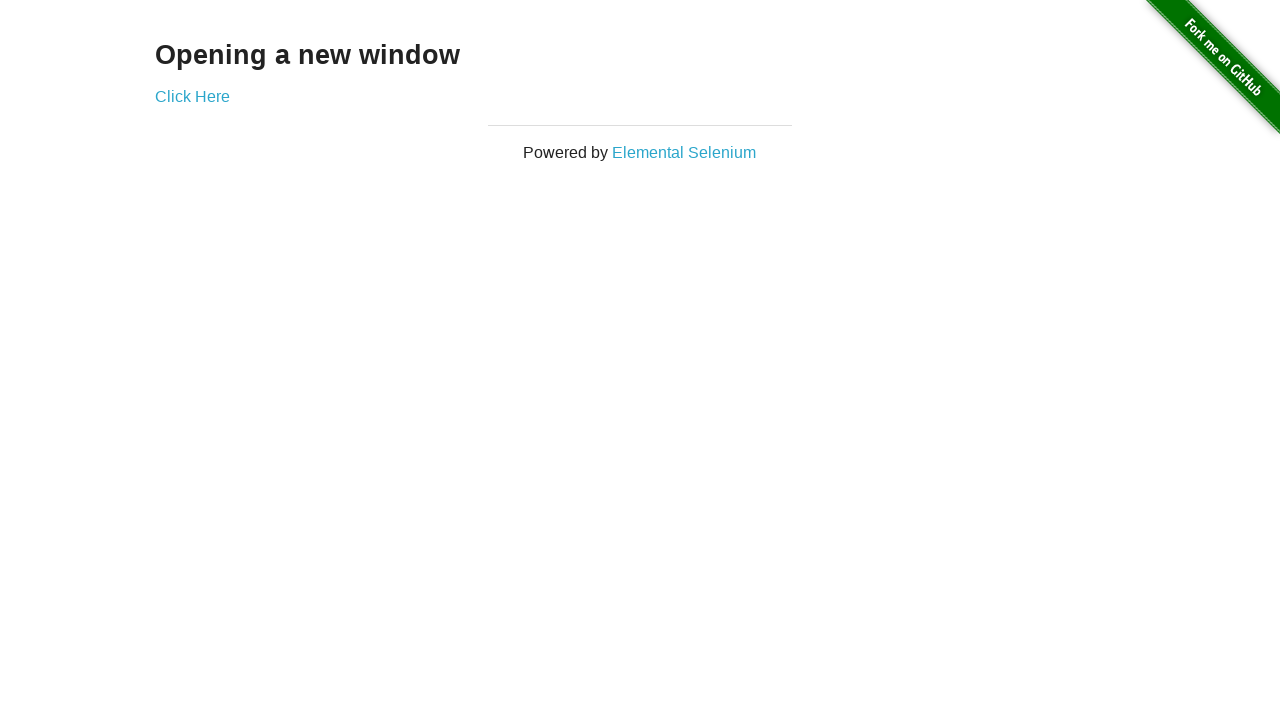

Verified main page title is 'The Internet'
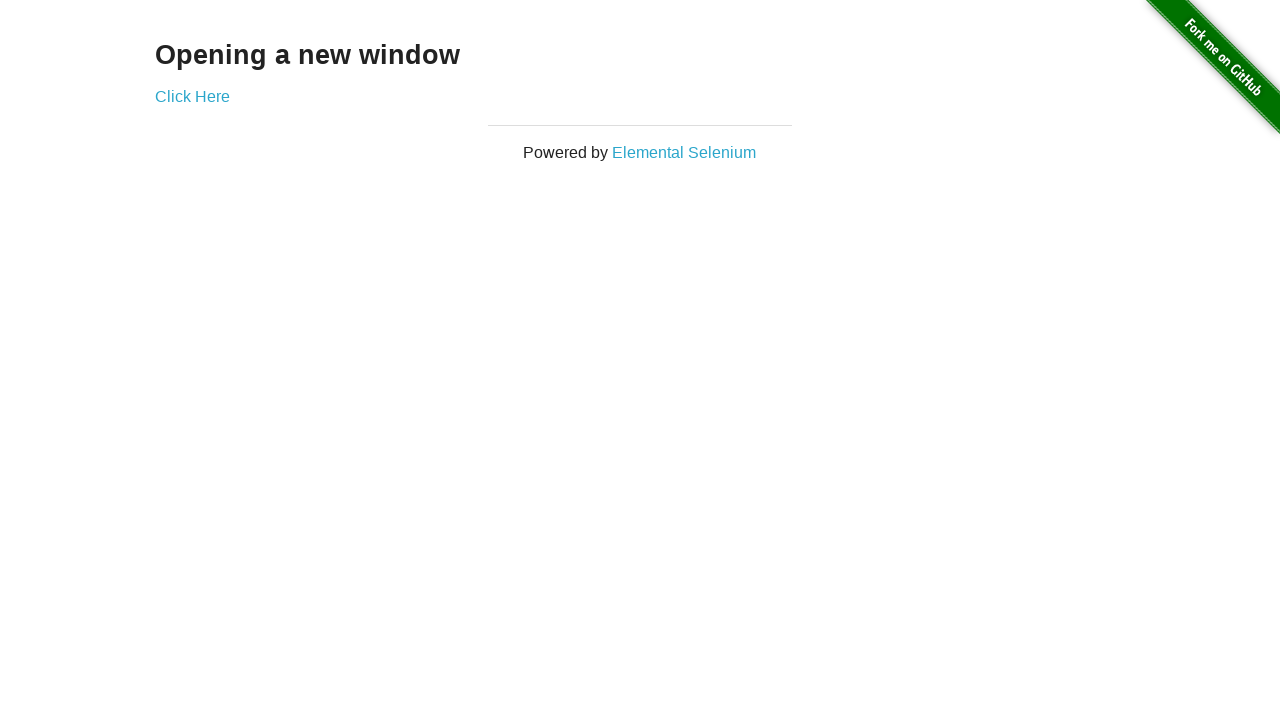

Clicked 'Click Here' link to open new window at (192, 96) on text=Click Here
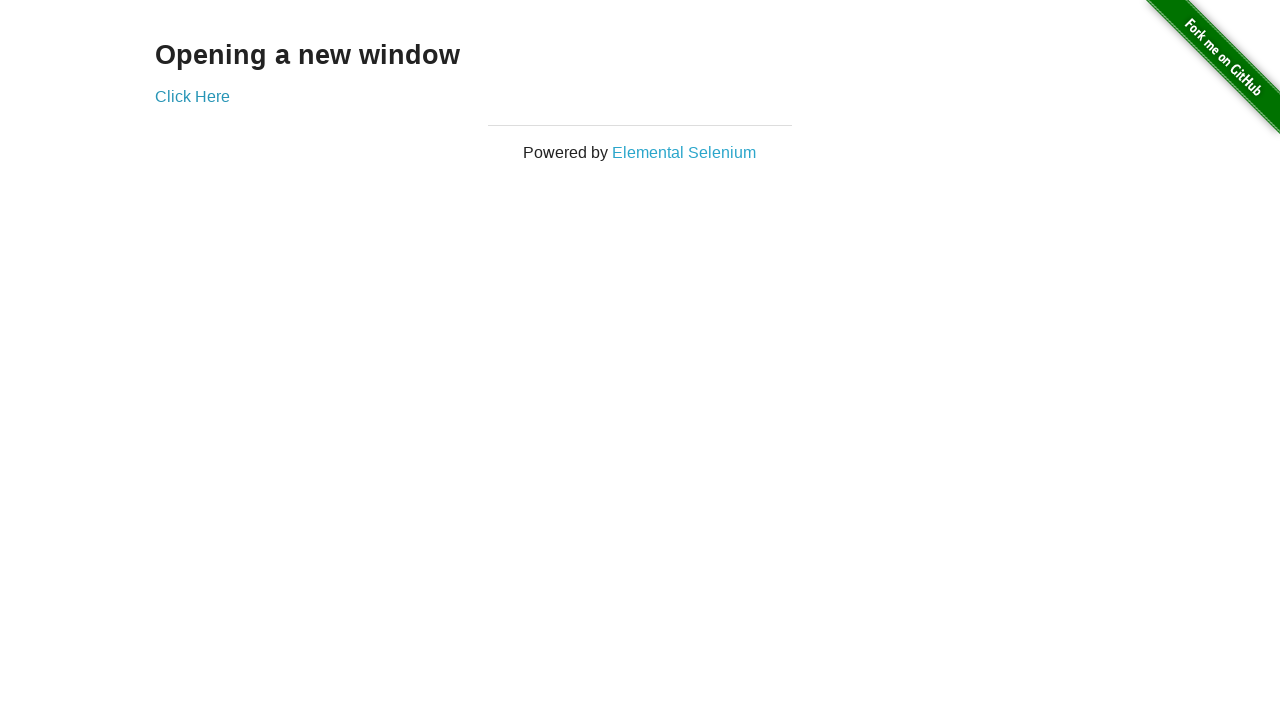

New window loaded and ready
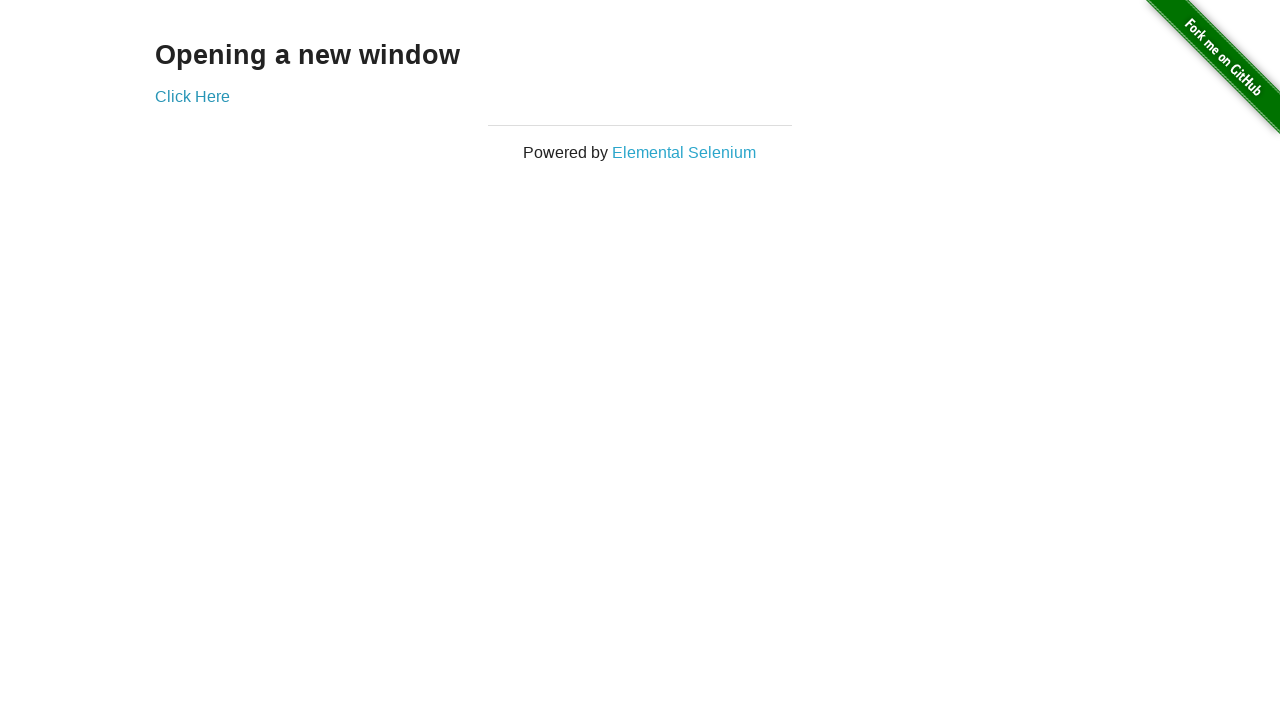

Verified new window title is 'New Window'
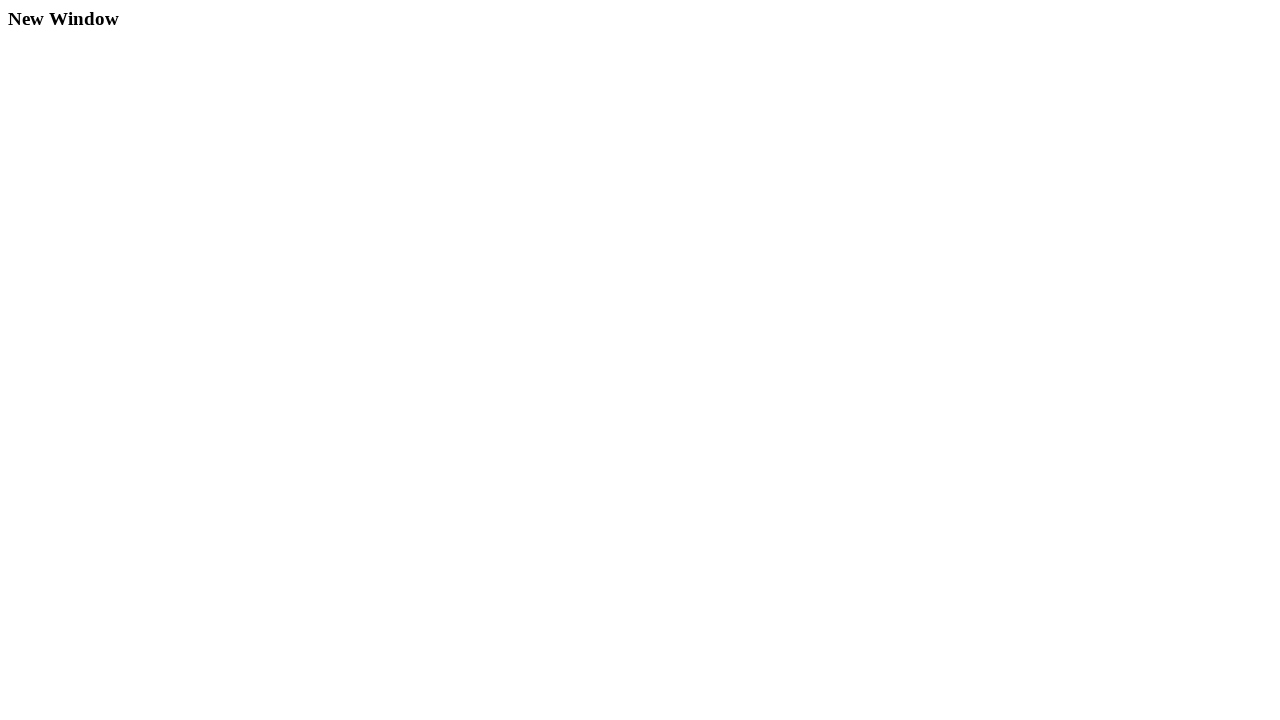

Verified new window heading text is 'New Window'
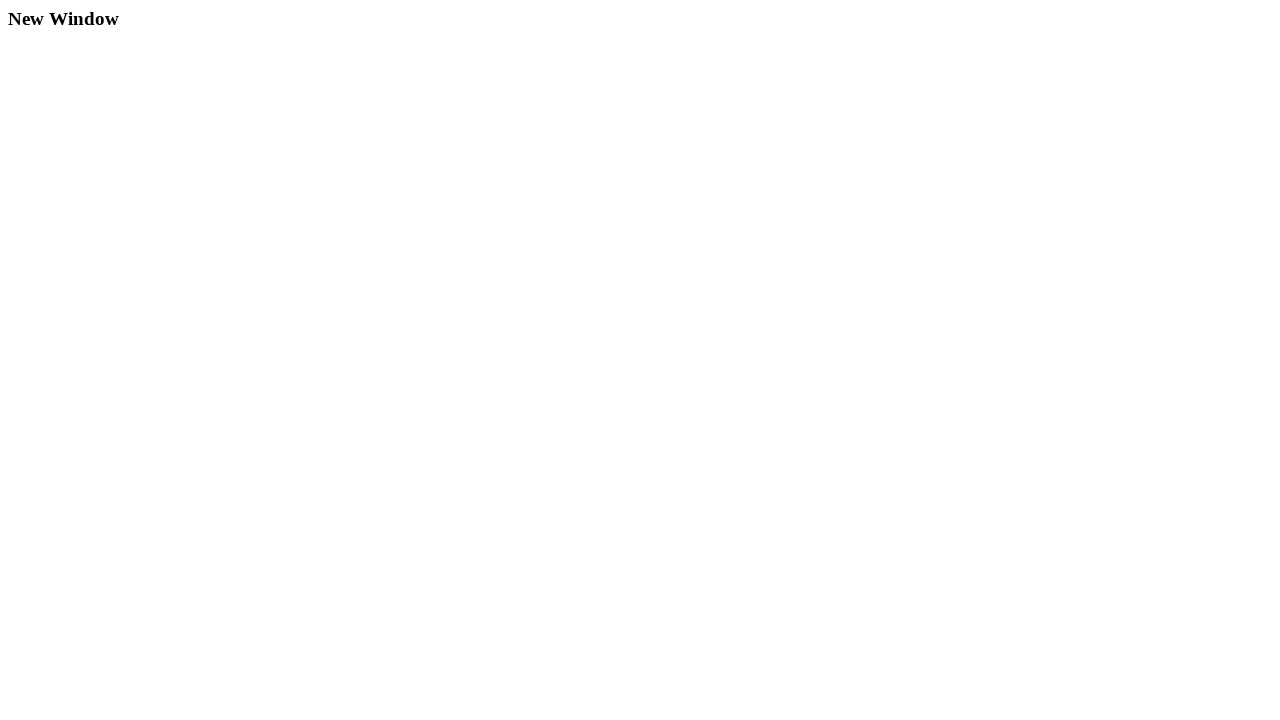

Verified main window title is still 'The Internet' after switching back
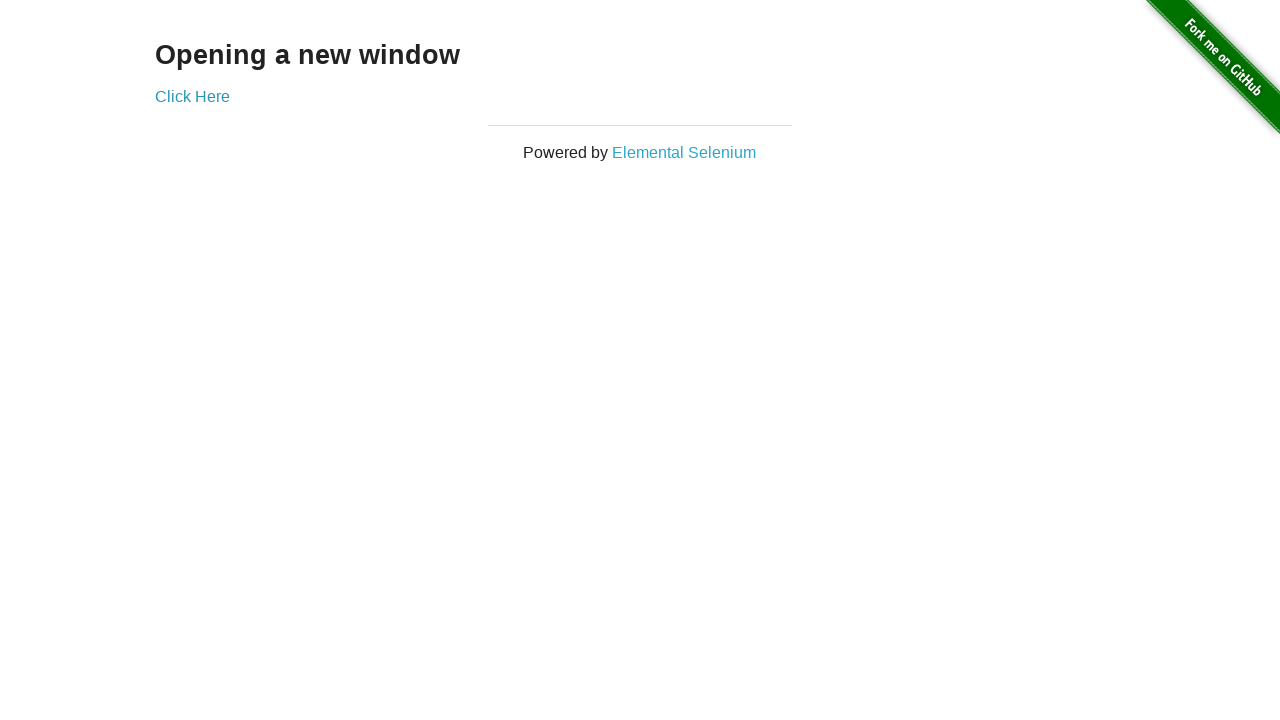

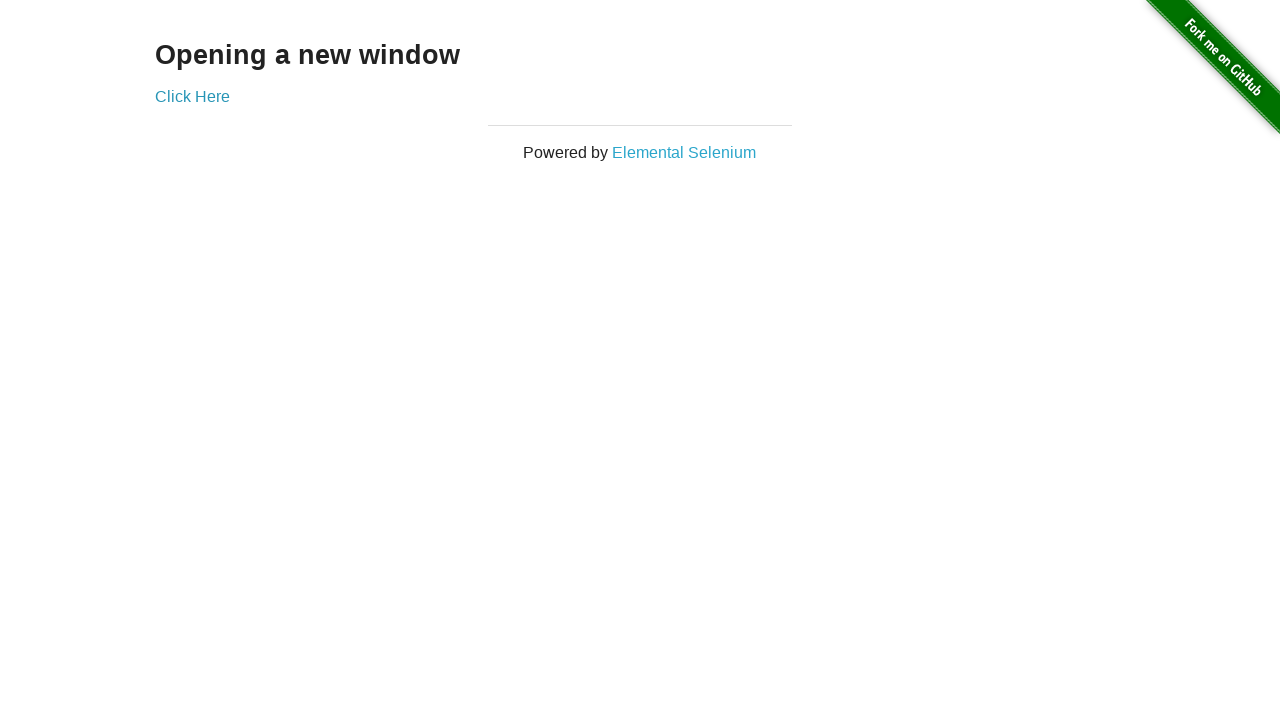